Tests drag and drop action by dragging element 'box A' and dropping it onto element 'box B'

Starting URL: https://crossbrowsertesting.github.io/drag-and-drop

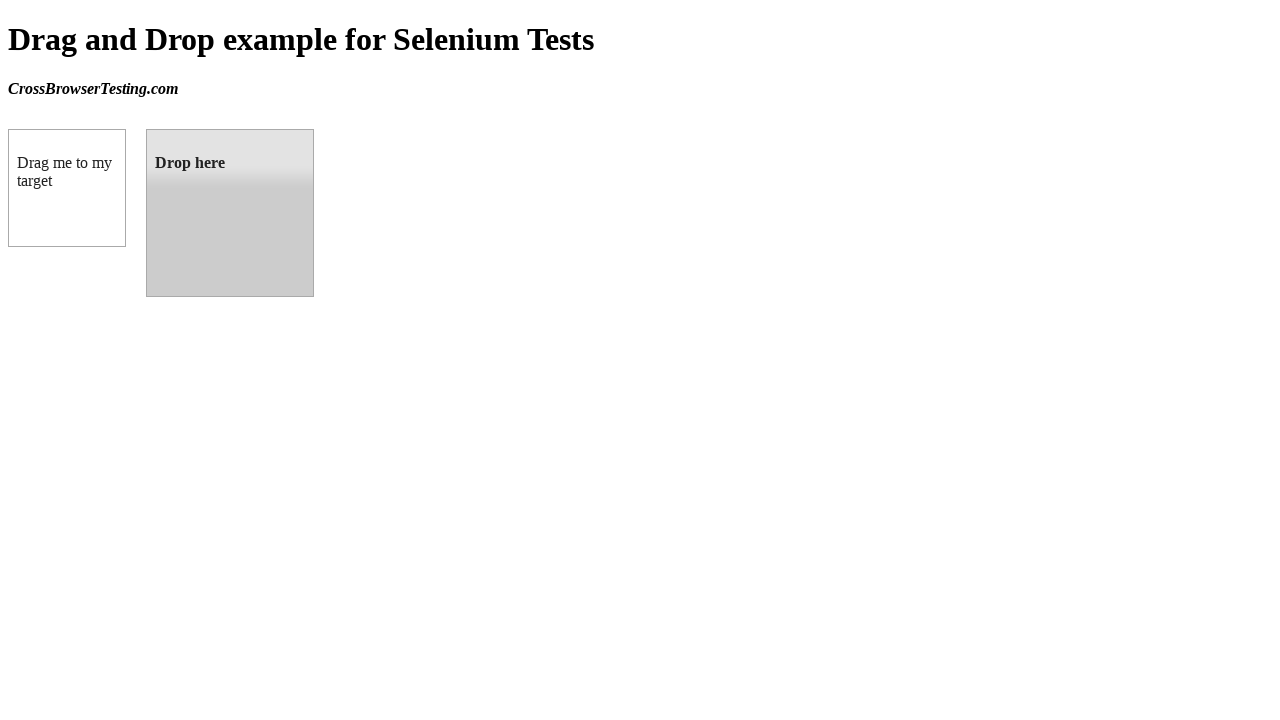

Located source element 'box A' (#draggable)
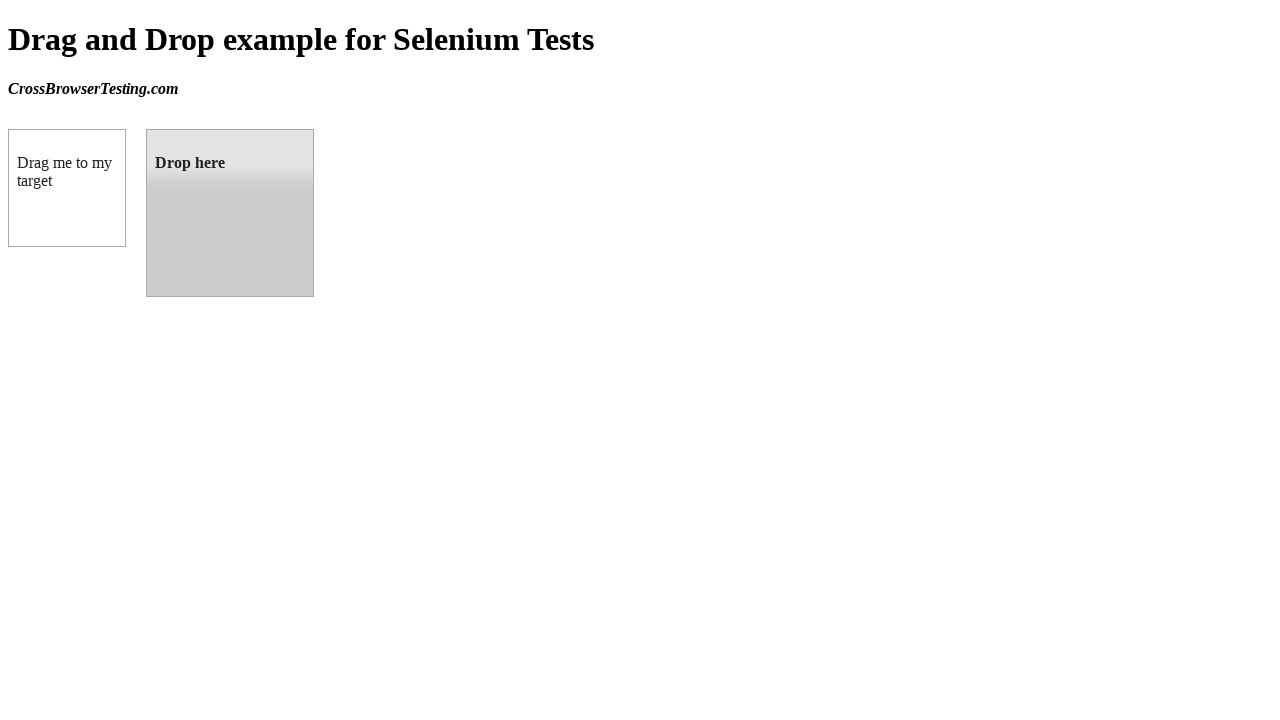

Located target element 'box B' (#droppable)
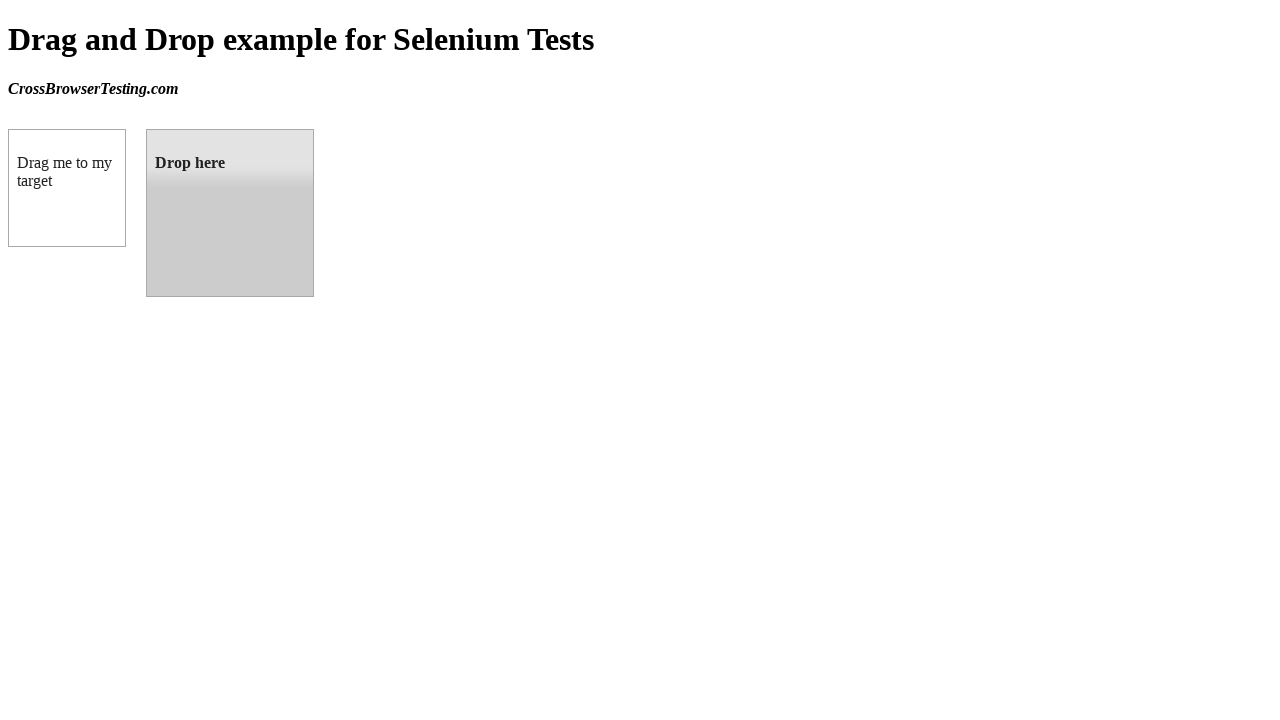

Dragged 'box A' onto 'box B' successfully at (230, 213)
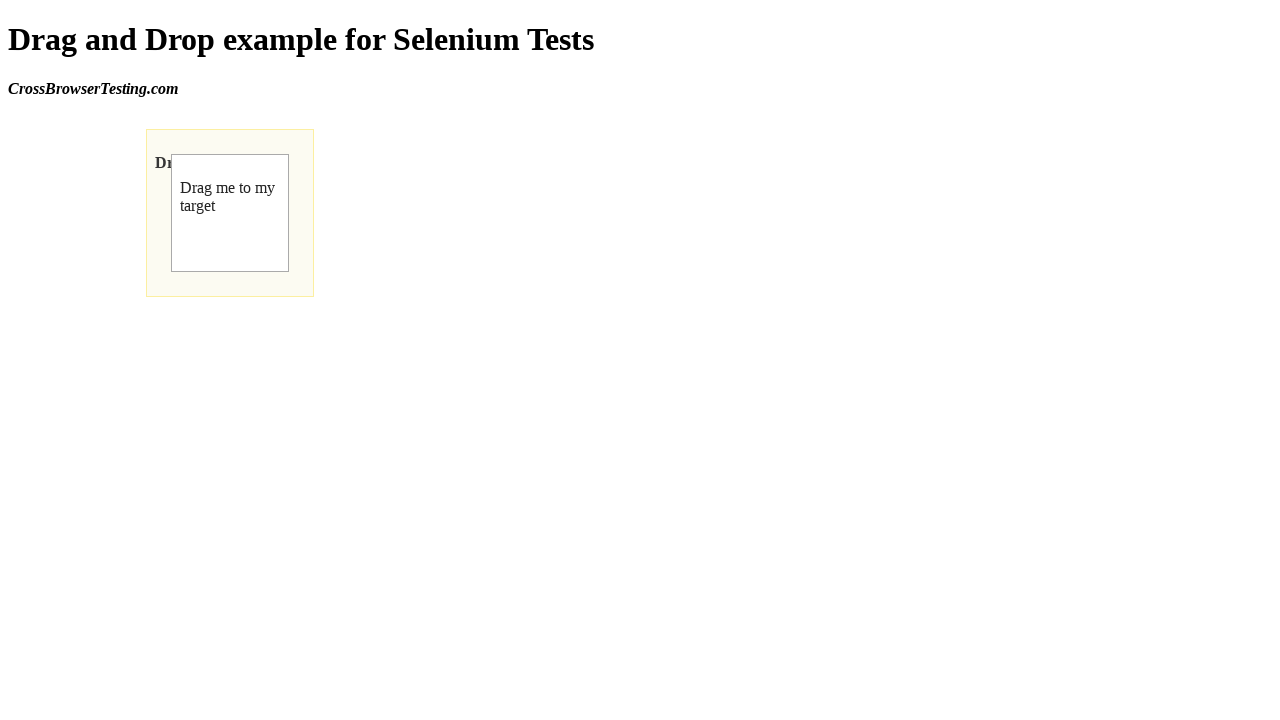

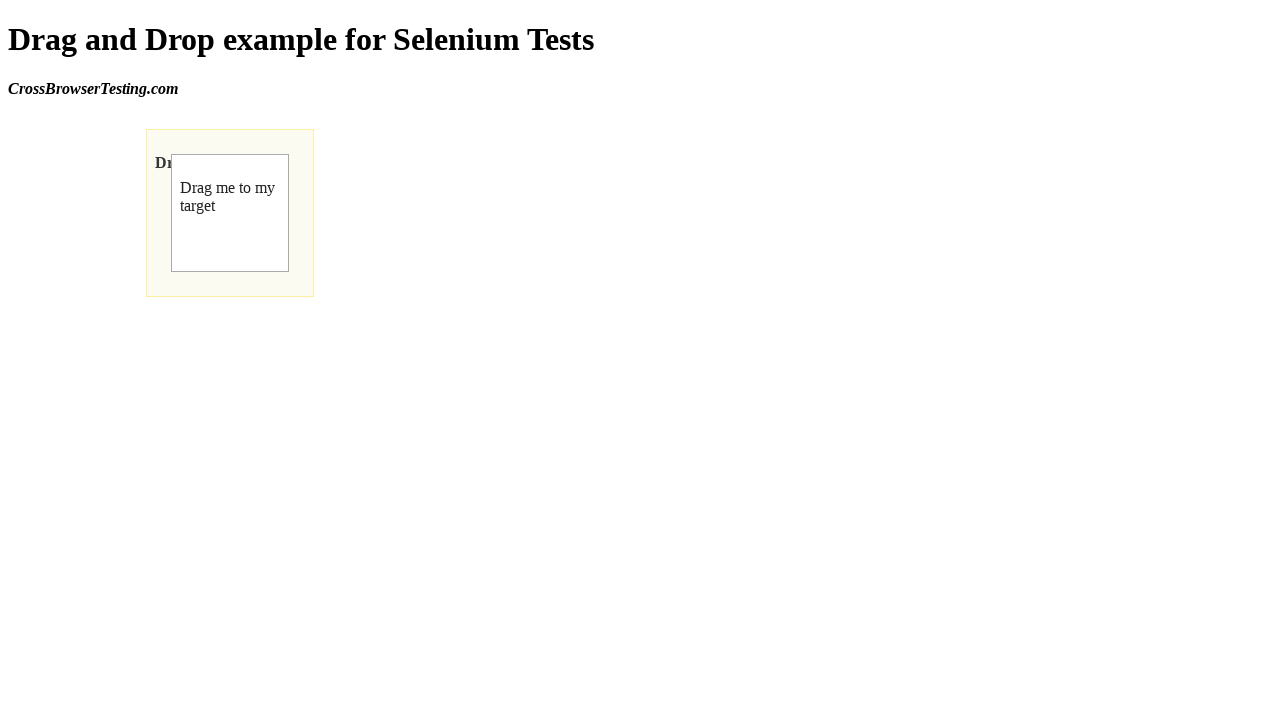